Tests adding a product to cart by navigating to products page, hovering over a product, and clicking add to cart button

Starting URL: http://automationexercise.com

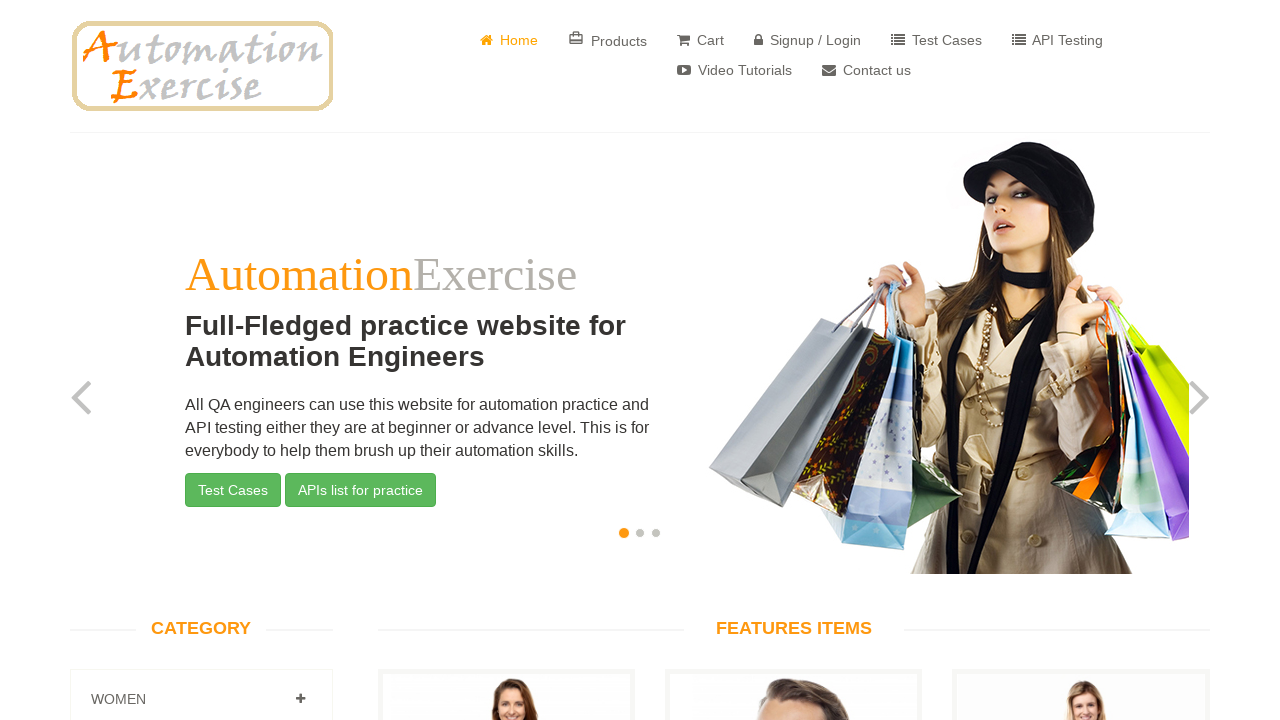

Clicked Products button to navigate to products page at (608, 40) on a[href='/products']
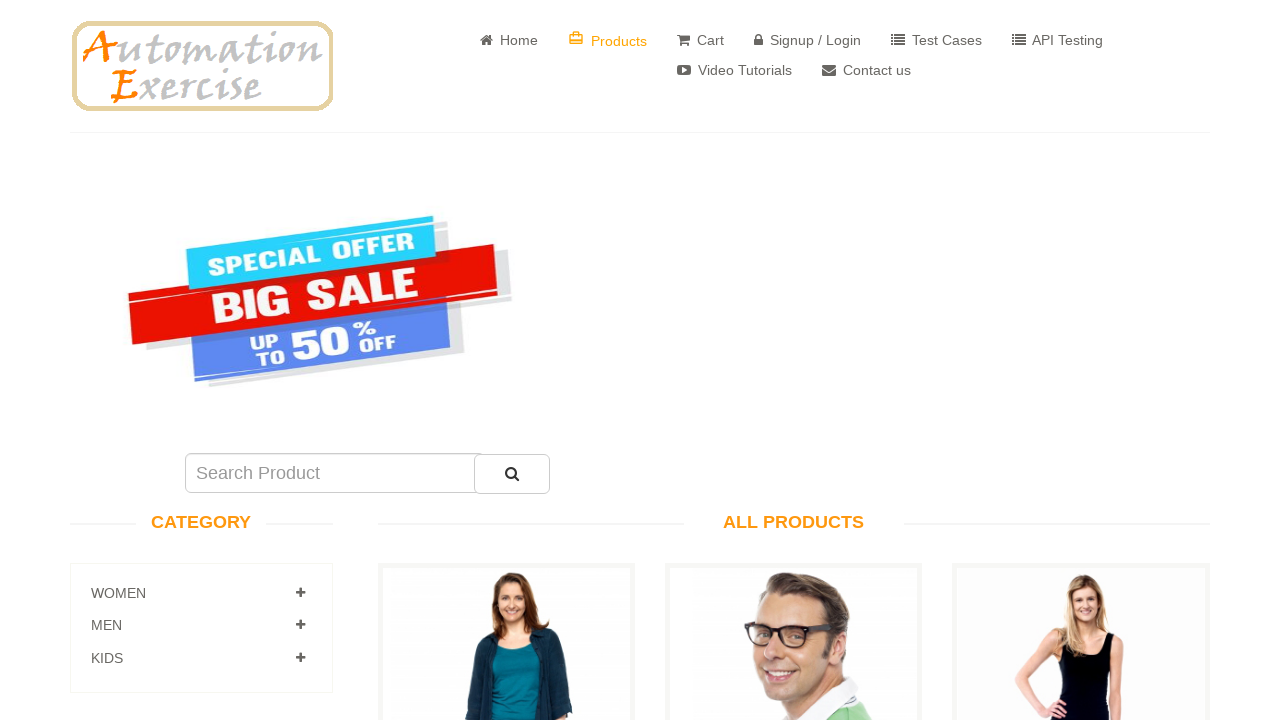

First product image loaded
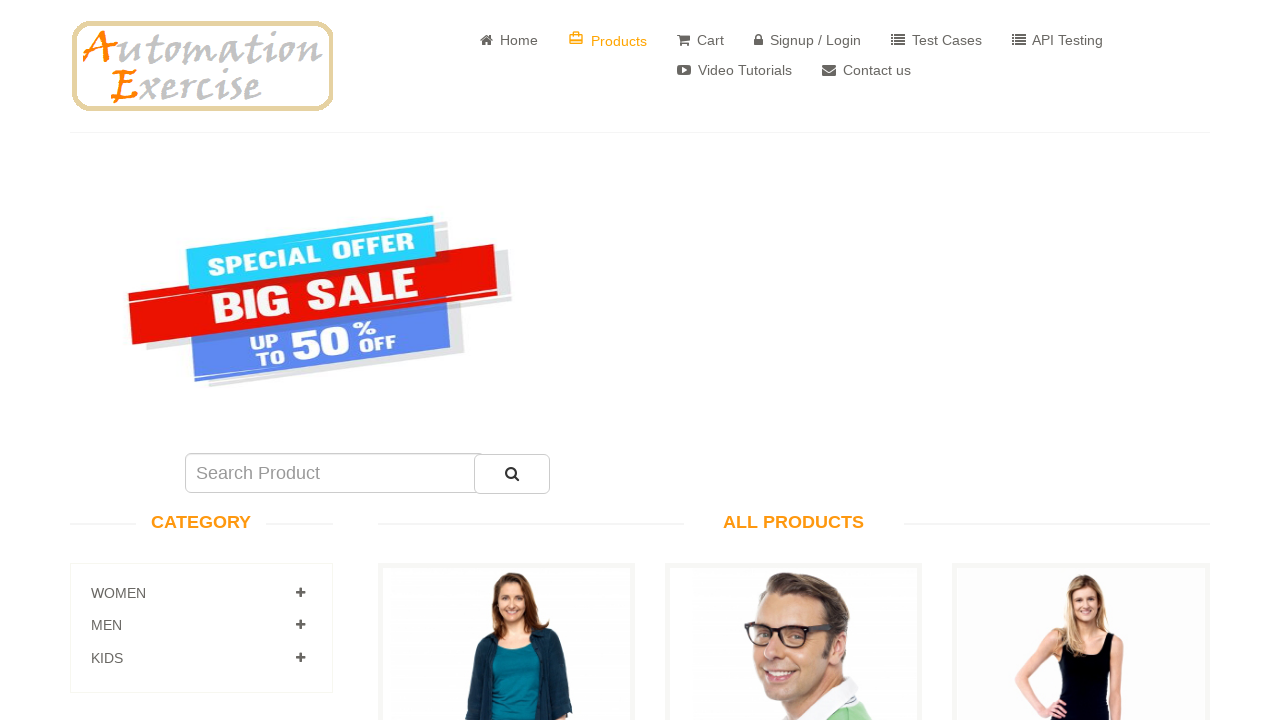

Hovered over first product image at (506, 605) on img[src='/get_product_picture/1']
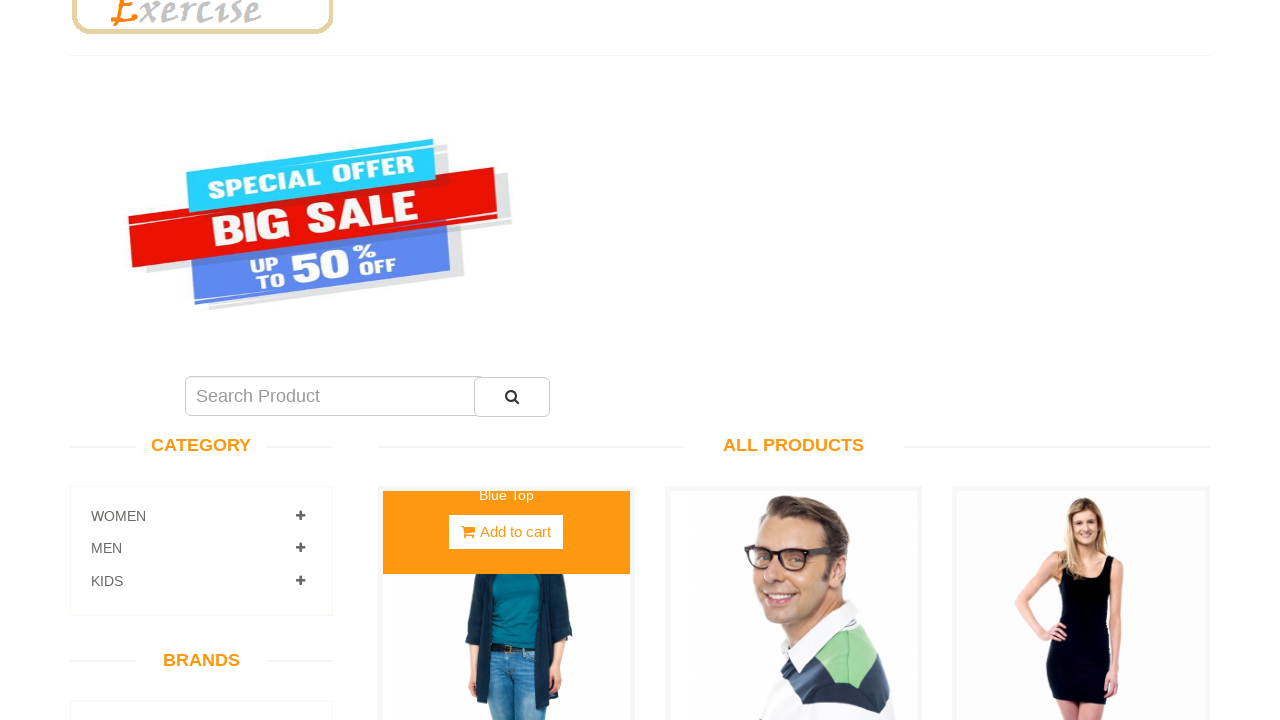

Clicked Add to cart button at (506, 17) on (//a[normalize-space()='Add to cart'])[2]
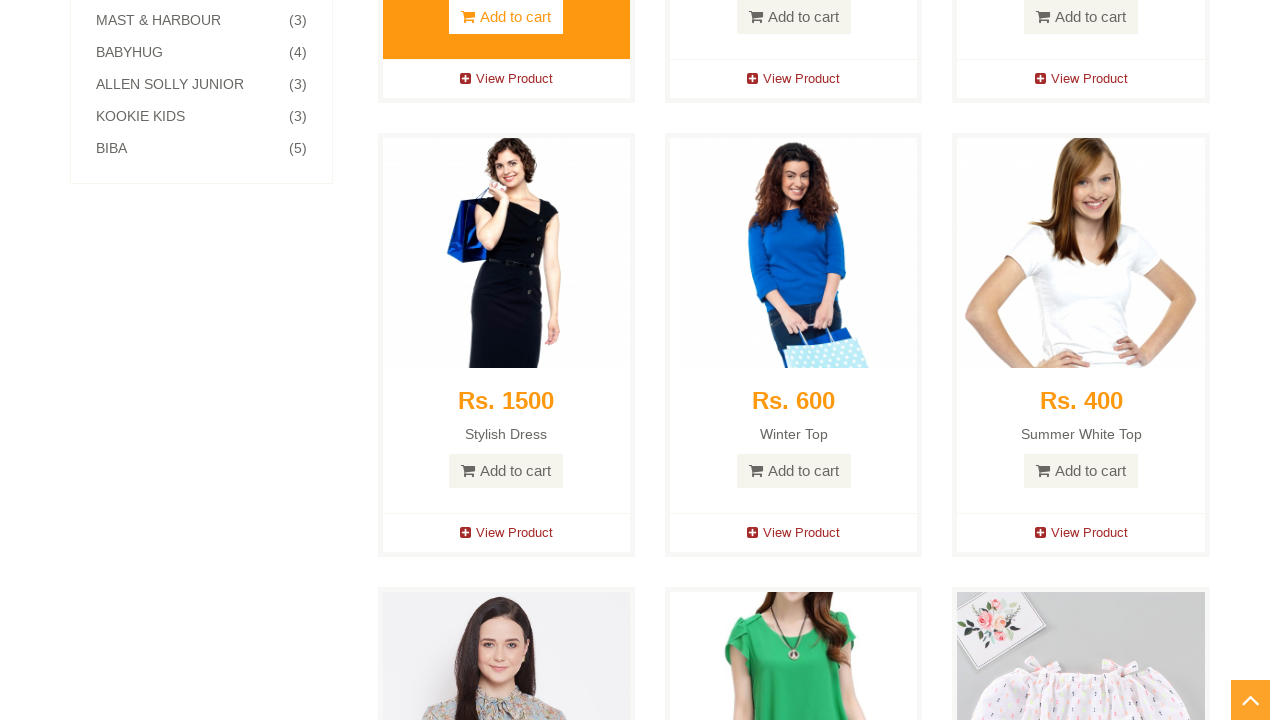

Waited for cart action to complete
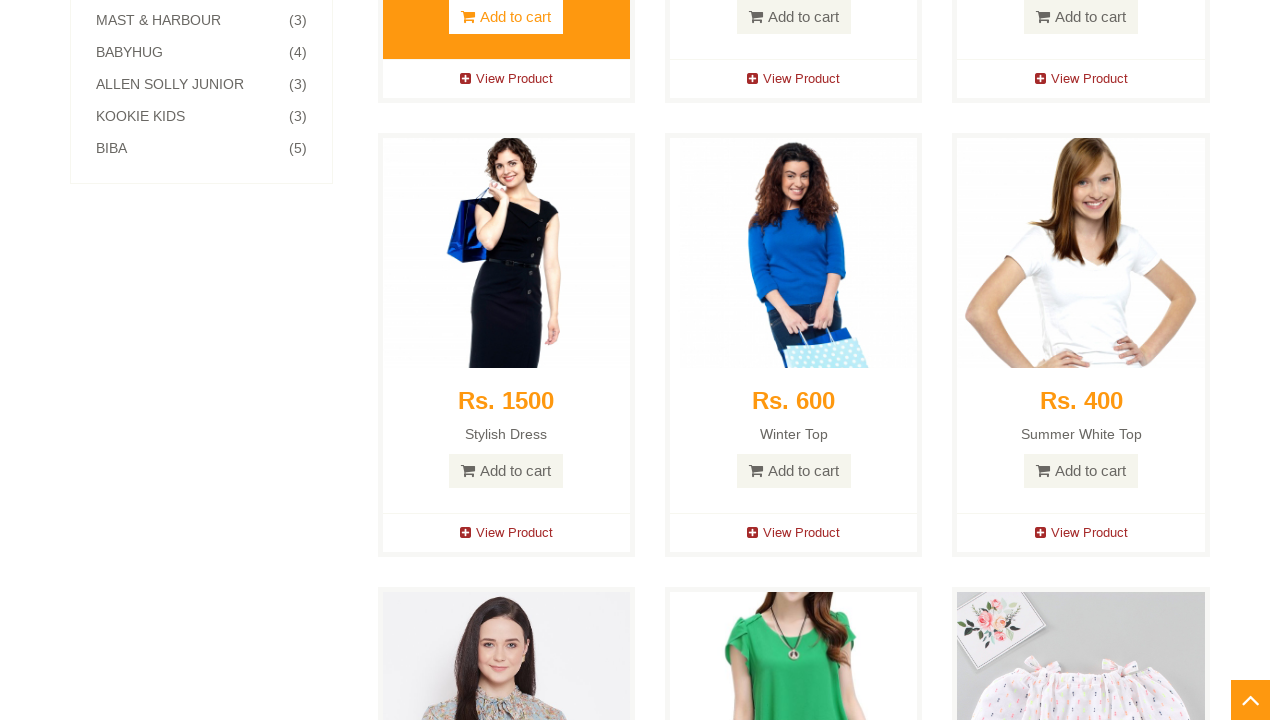

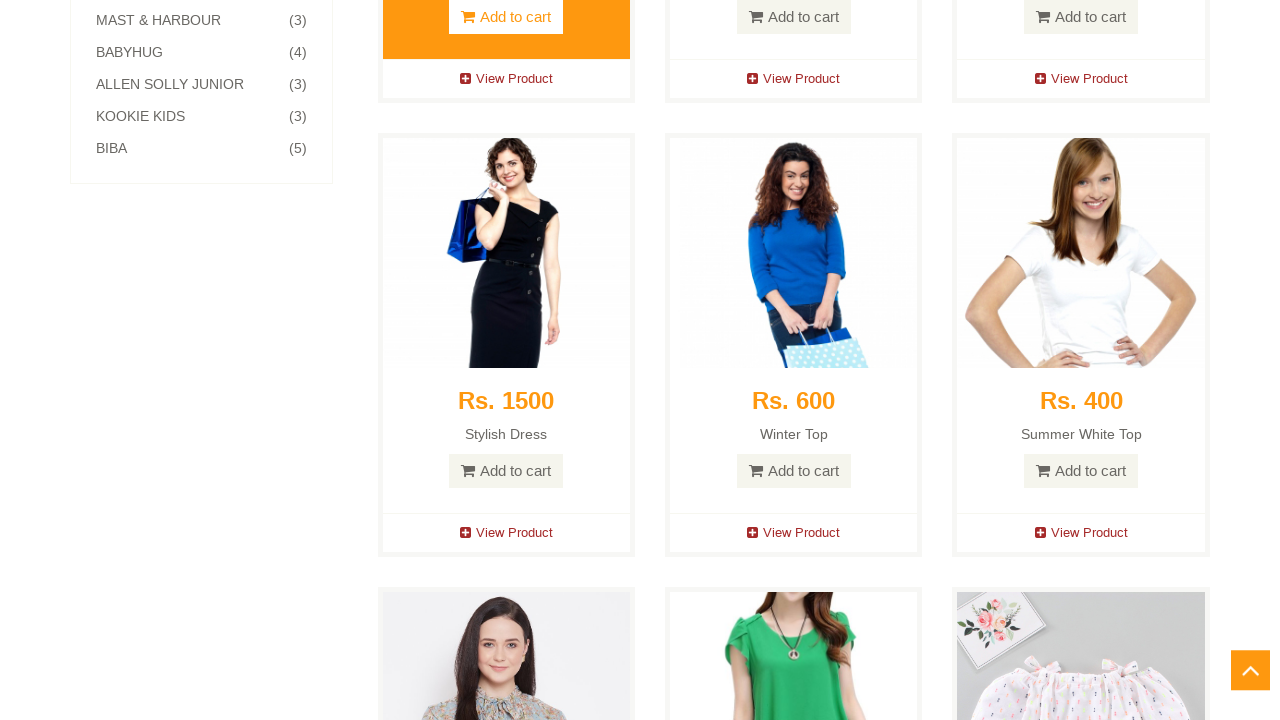